Tests searching for a product and adding it to the shopping cart on OpenCart demo site.

Starting URL: http://opencart.abstracta.us/

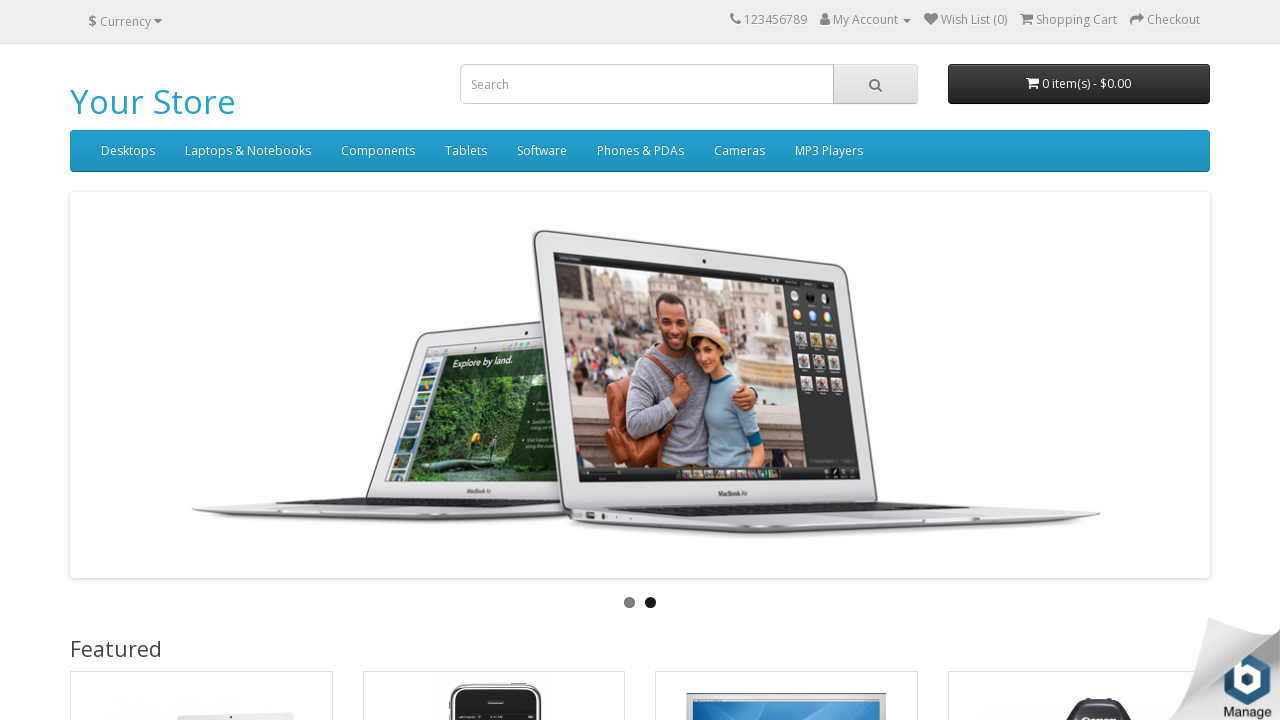

Clicked on search input field at (689, 84) on #search
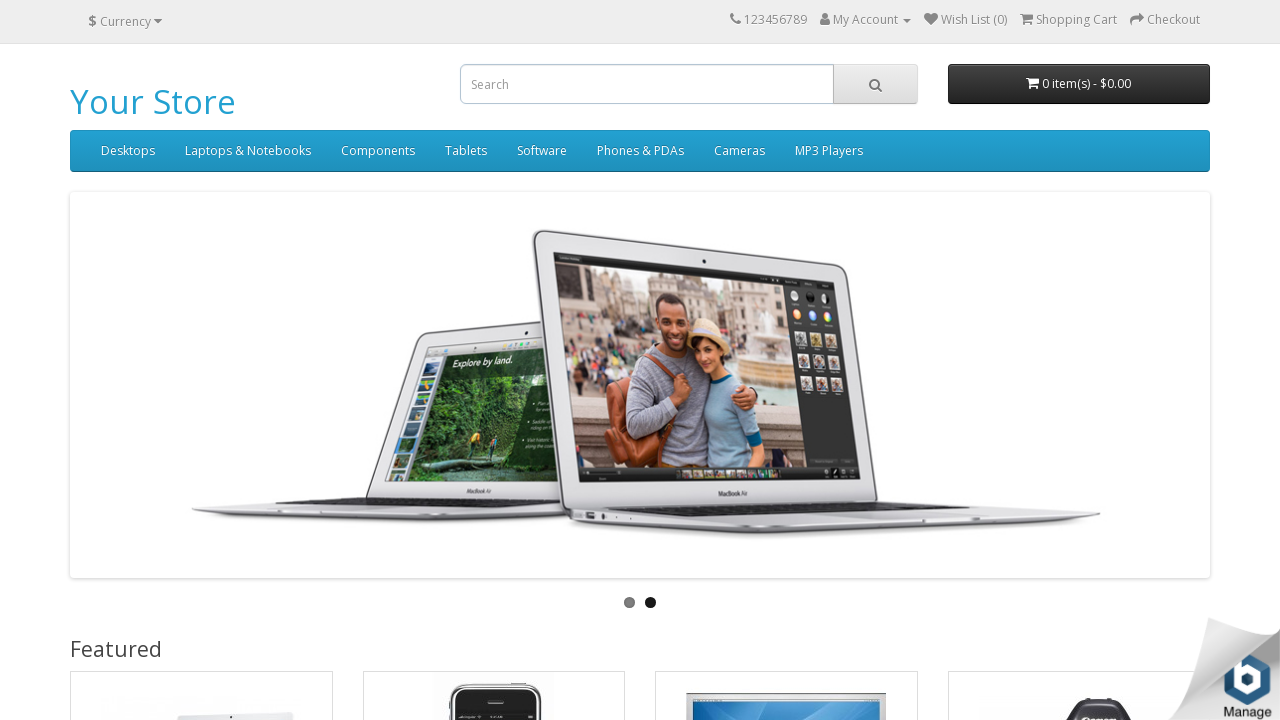

Waited 2 seconds for search field to be ready
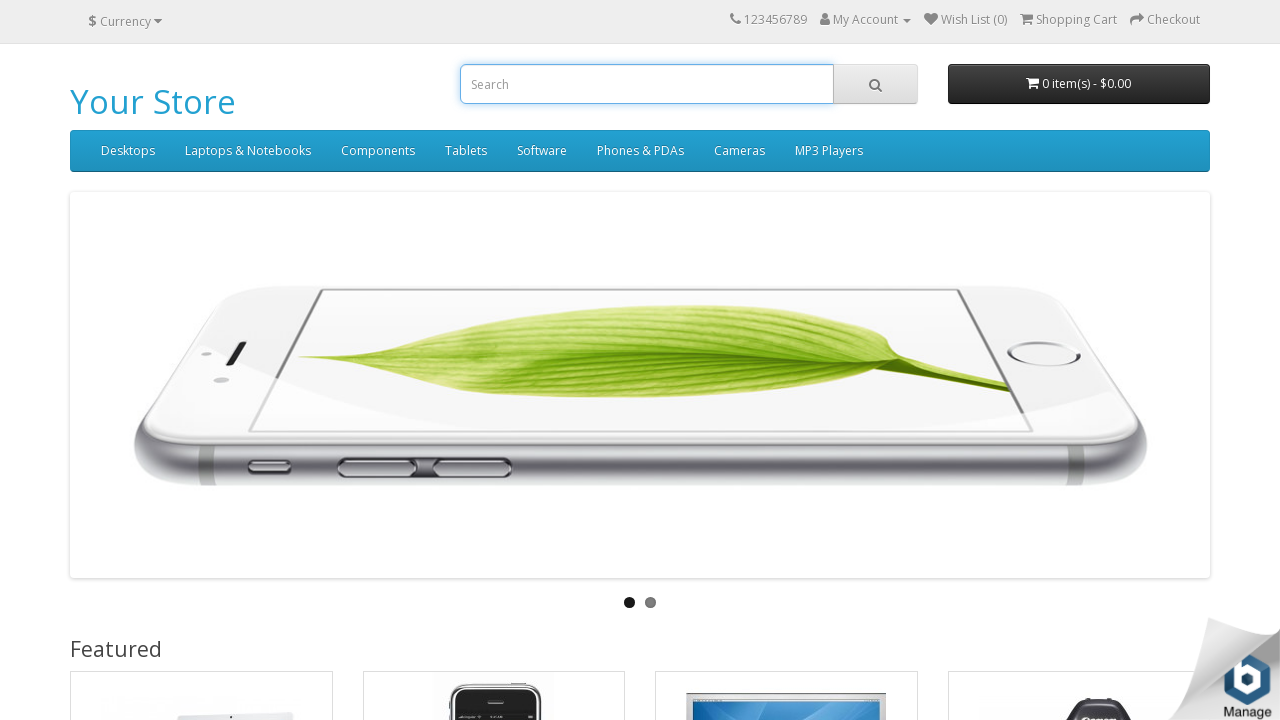

Filled search field with 'imac' on input[name='search']
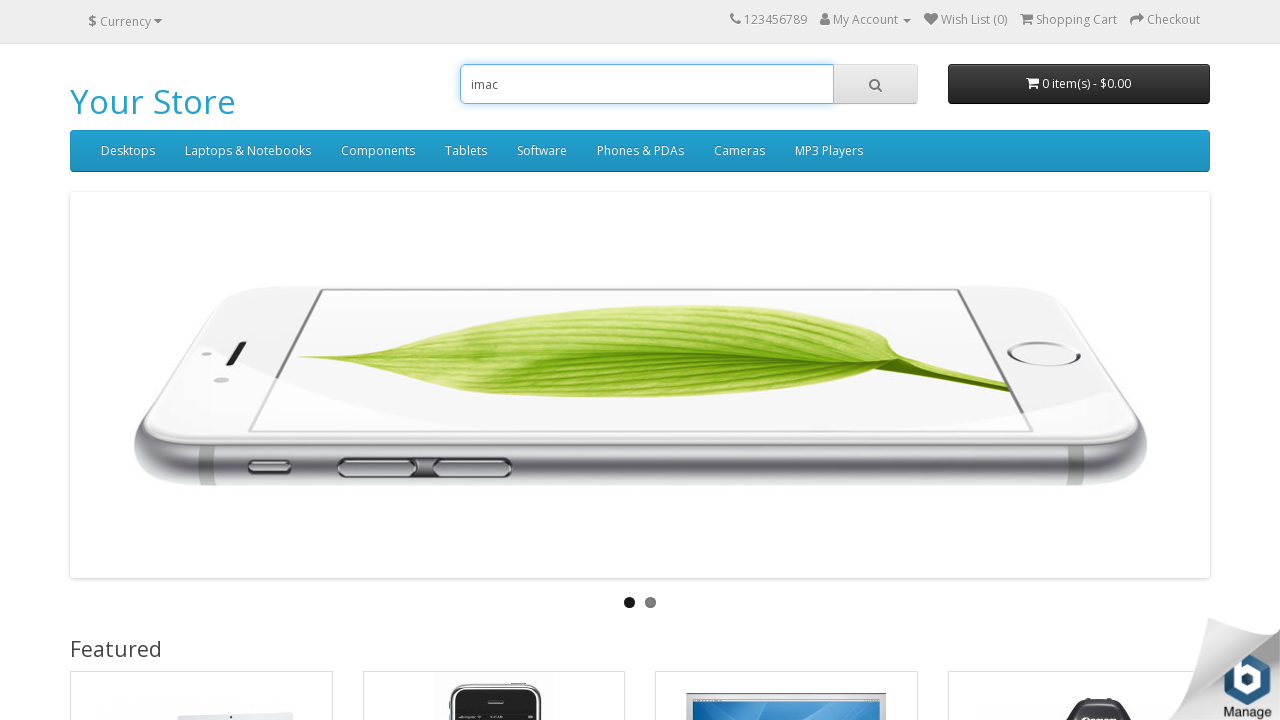

Waited 1 second for search field to process input
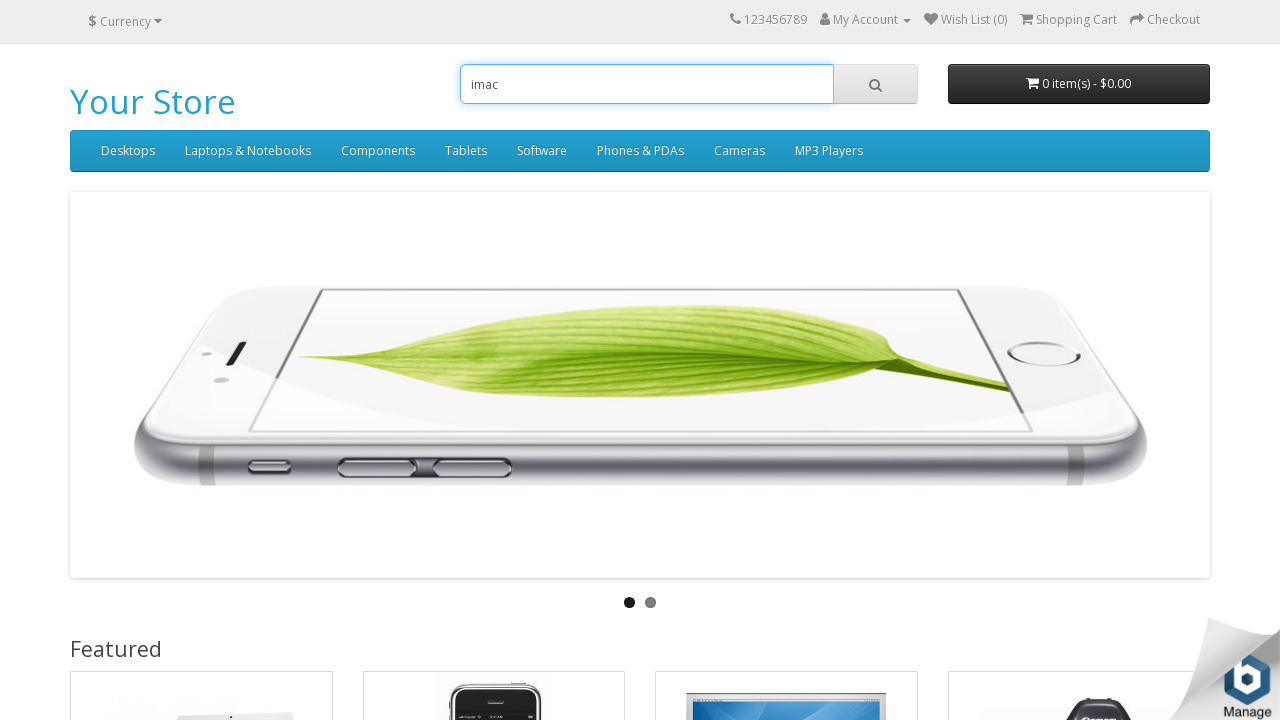

Clicked search button to search for iMac at (875, 84) on xpath=//html/body/header/div/div/div[2]/div/span/button
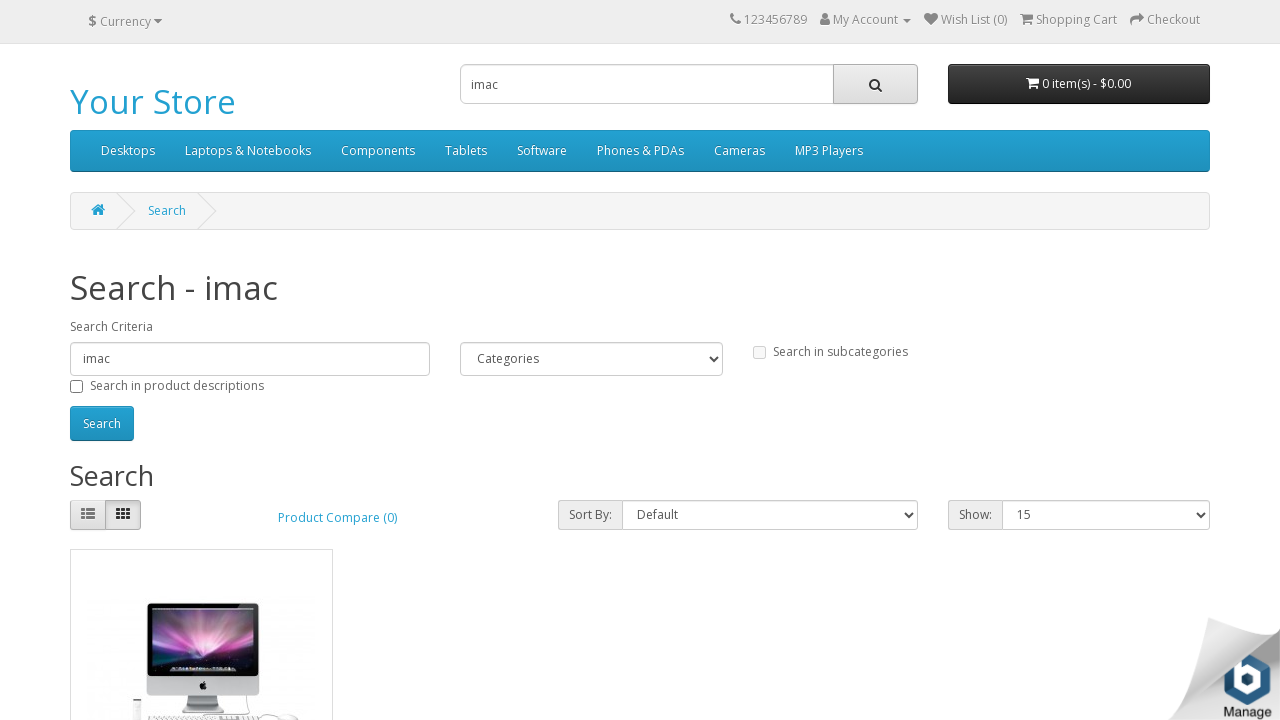

Waited 1 second for search results to load
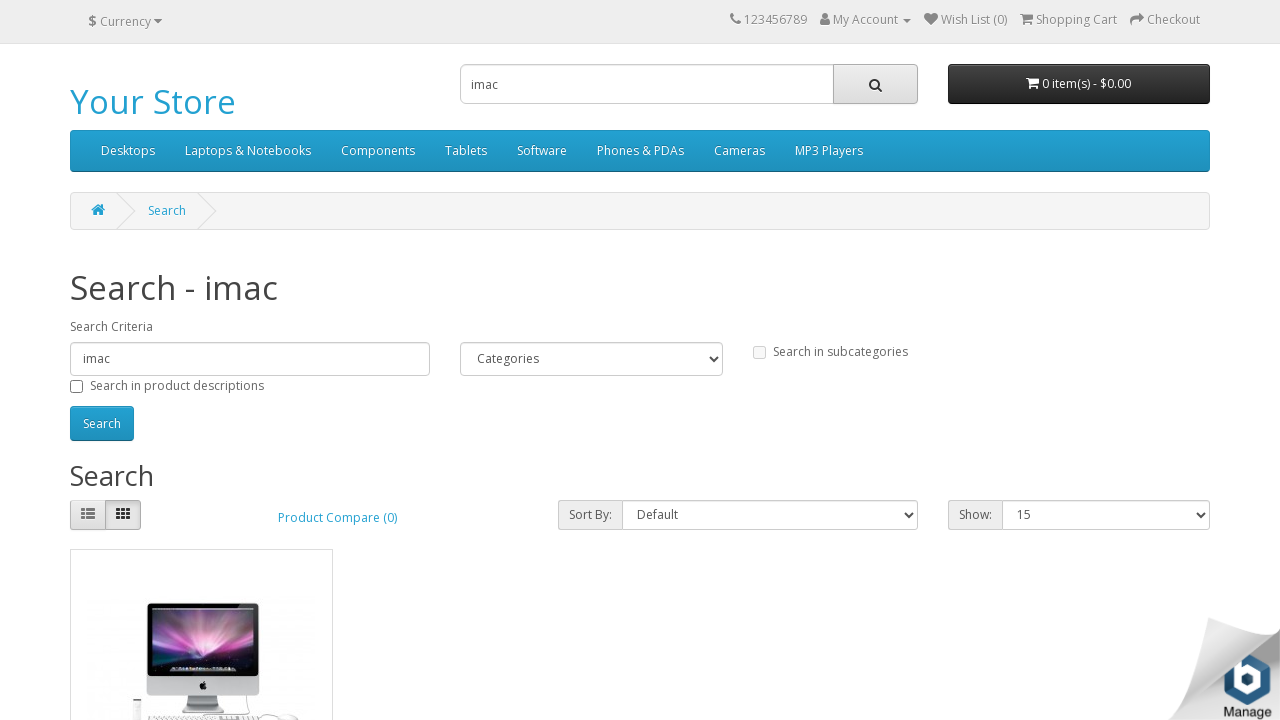

Clicked Add to Cart button for iMac product at (149, 382) on xpath=//html/body/div[2]/div/div/div[3]/div/div/div[2]/div[2]/button[1]
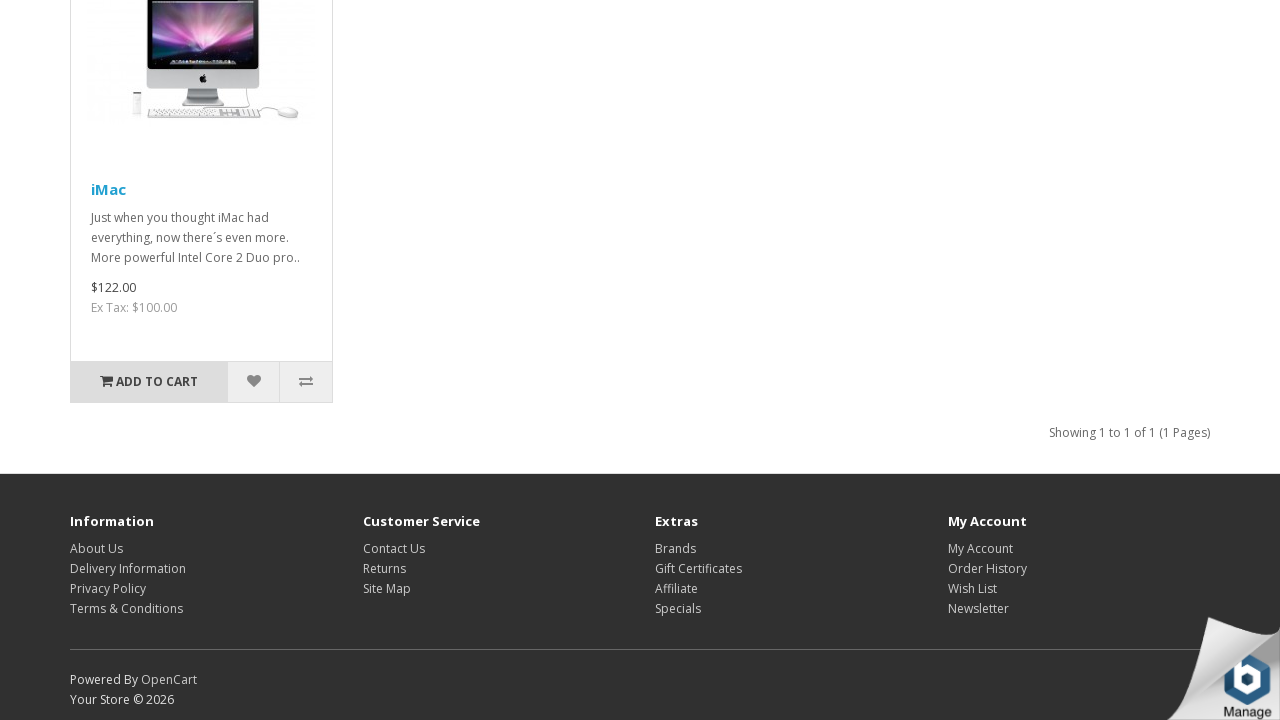

Waited 1 second for cart action to process
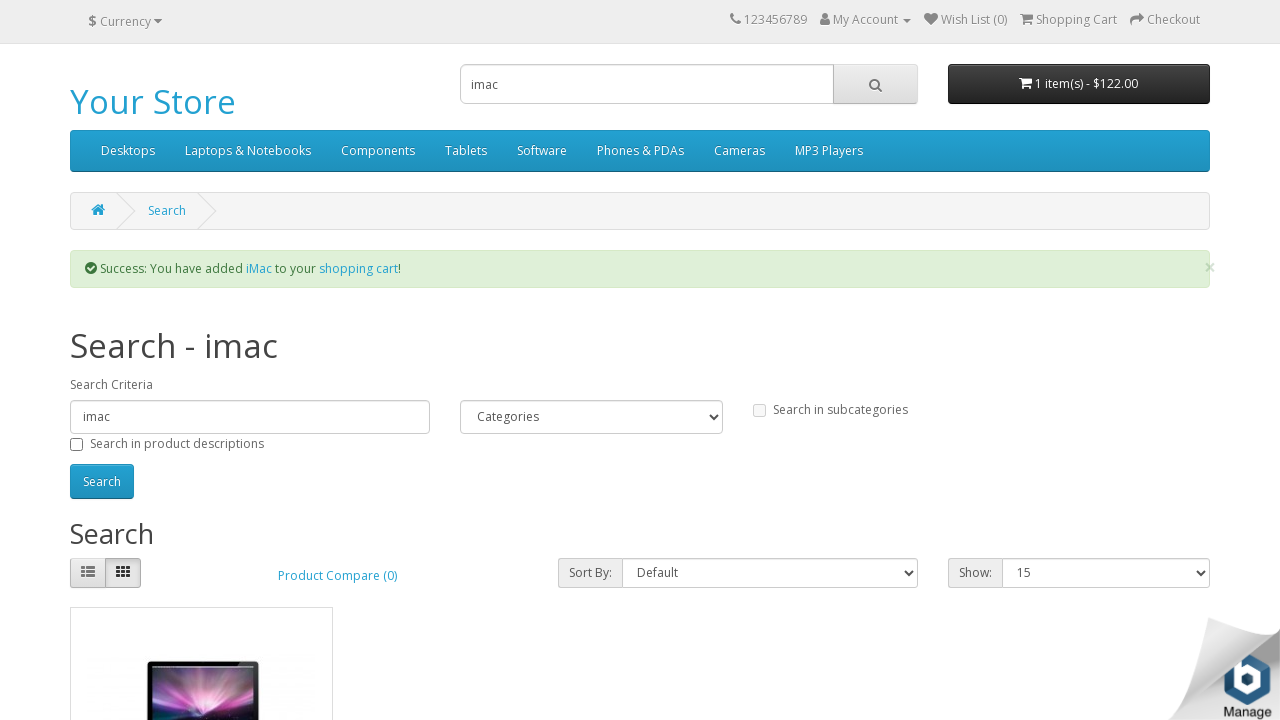

Success alert appeared confirming item was added to cart
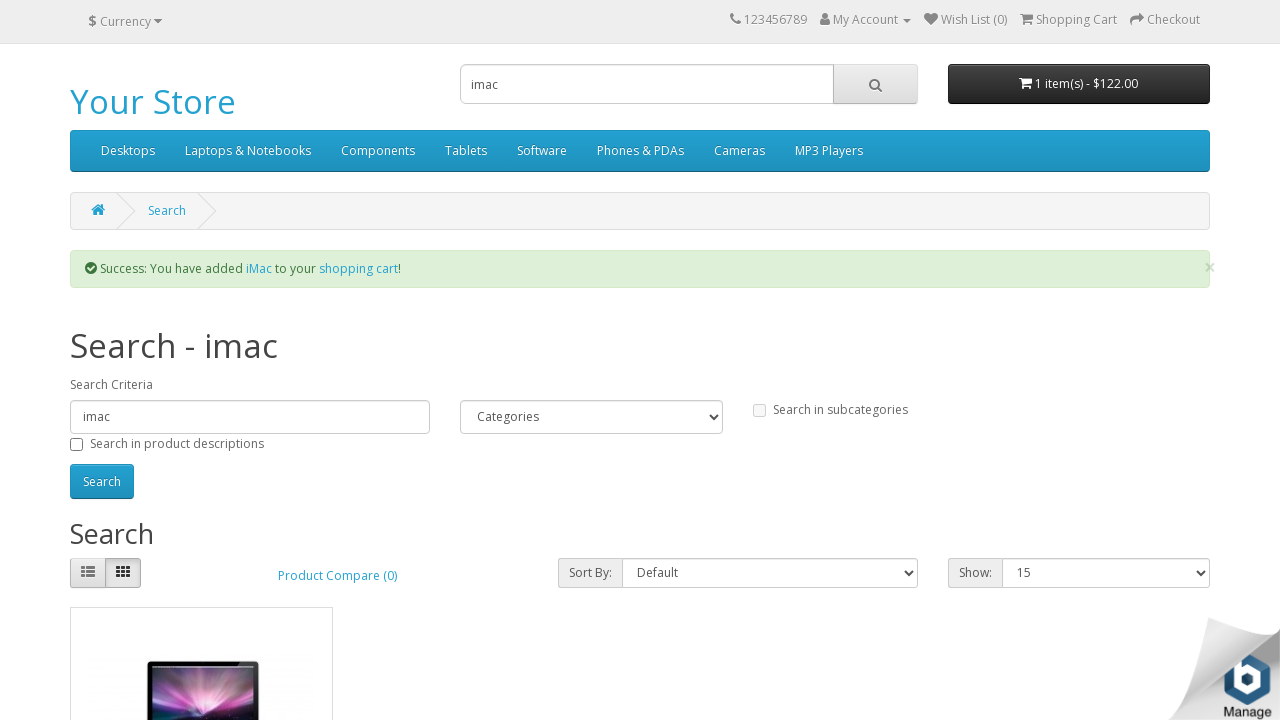

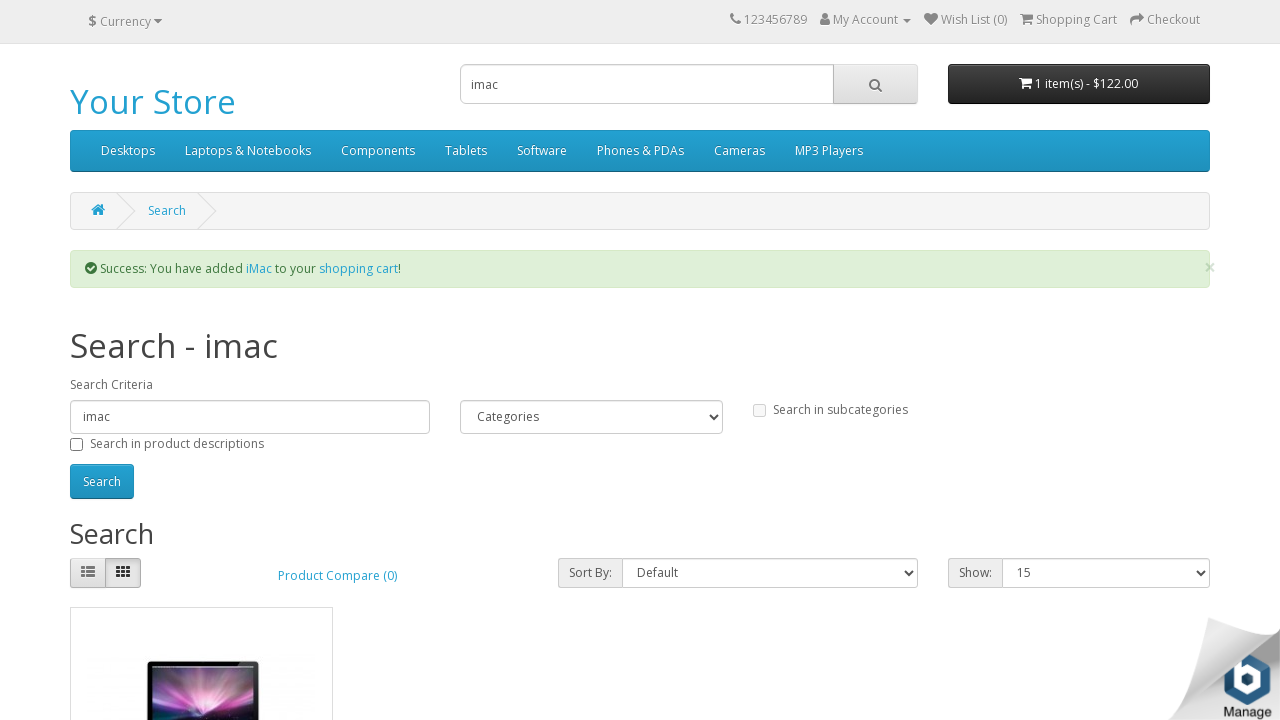